Tests browser navigation commands including back, forward, and refresh

Starting URL: https://www.selenium.dev/

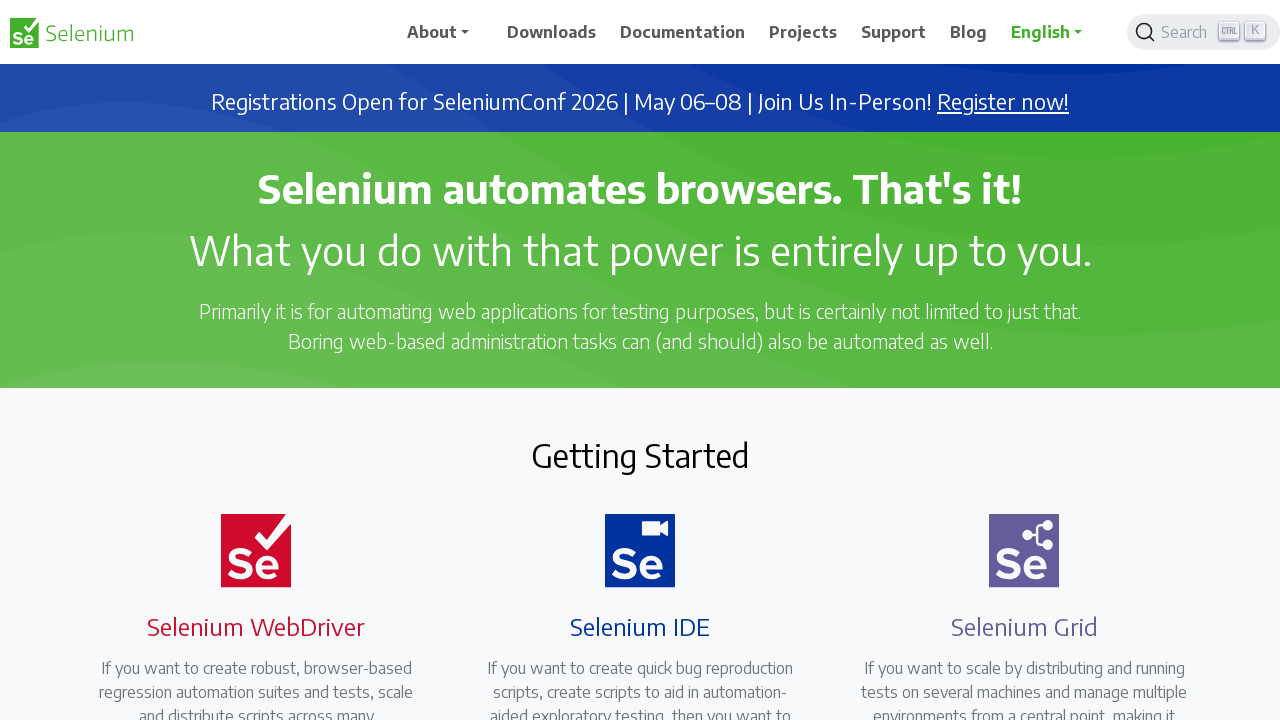

Navigated to Selenium downloads page
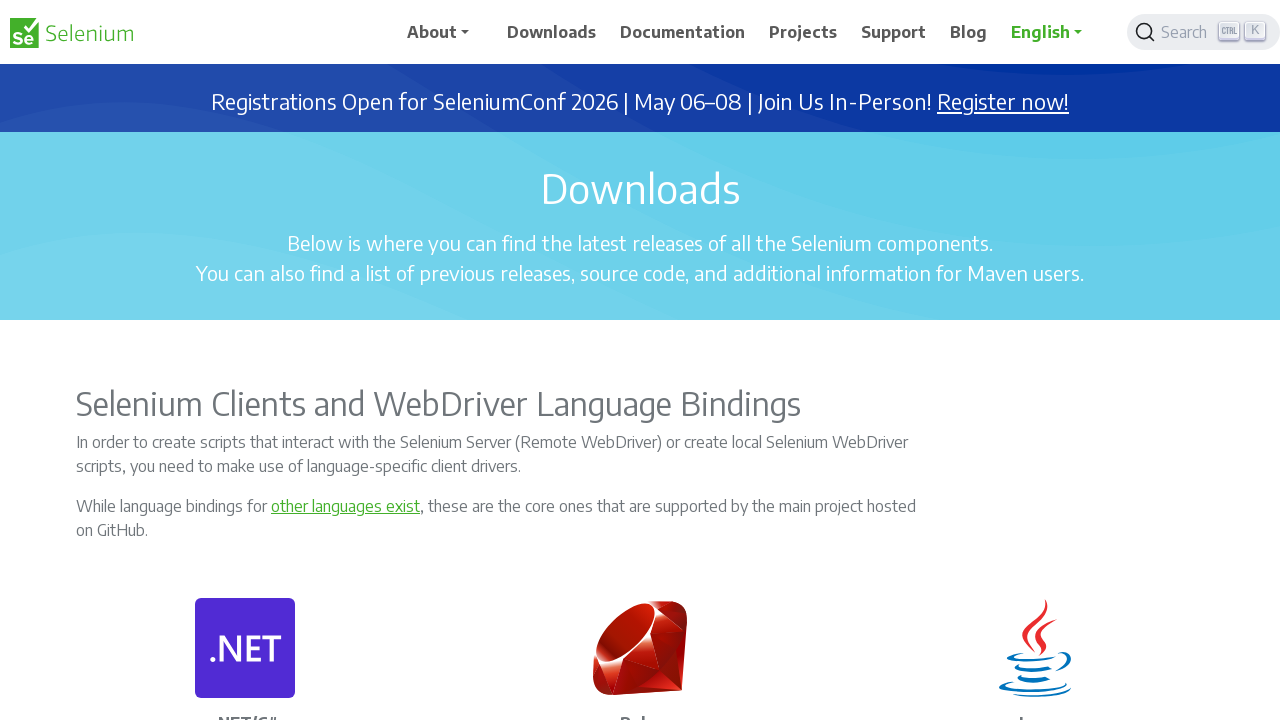

Navigated back to previous page
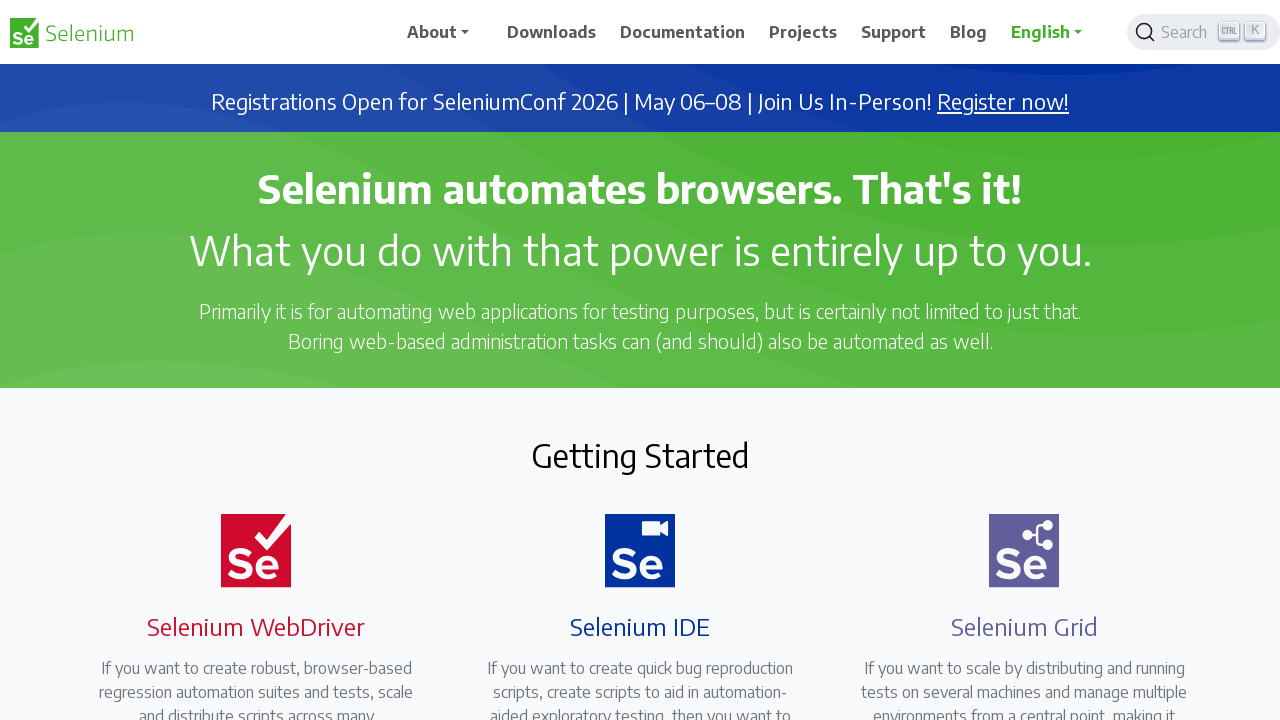

Navigated forward to downloads page
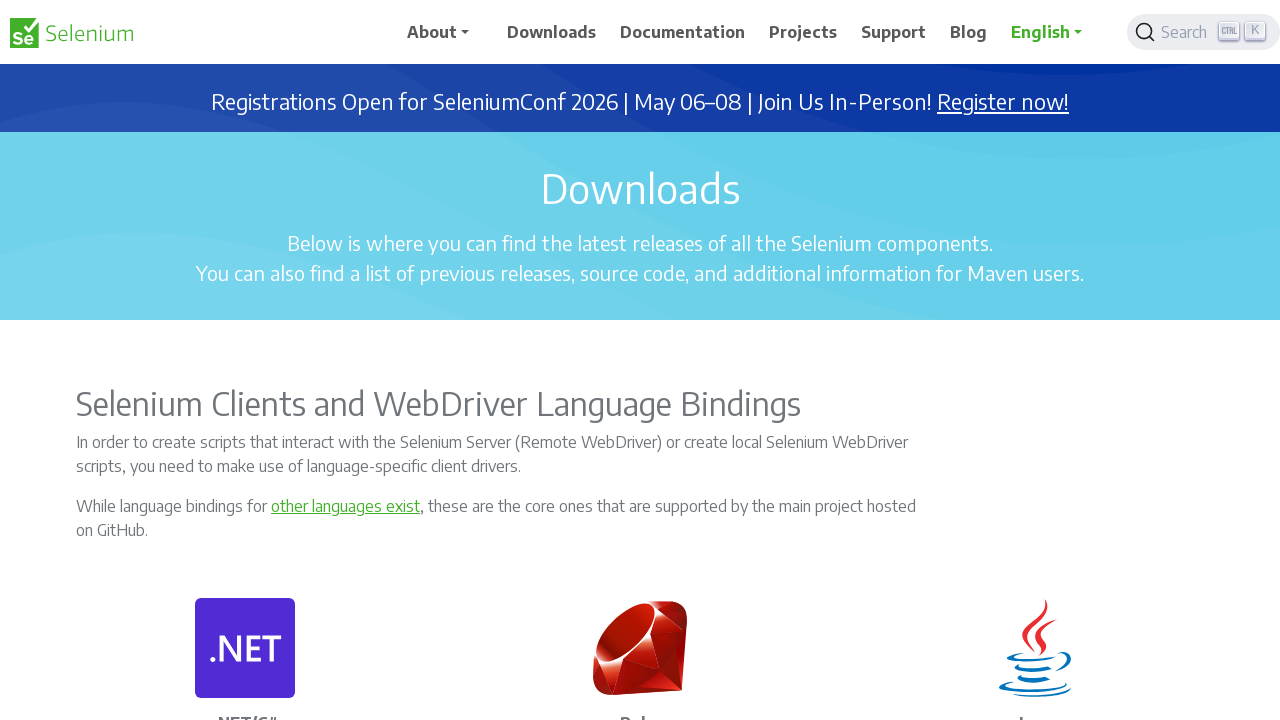

Refreshed the current page
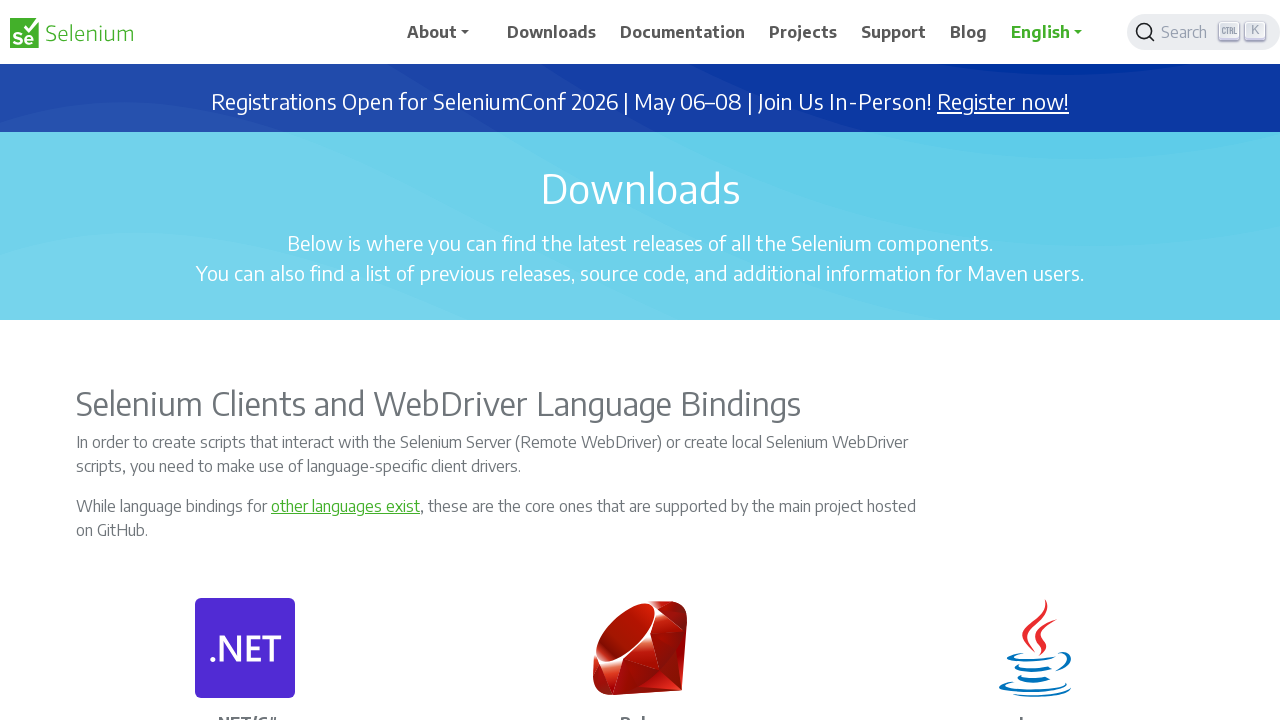

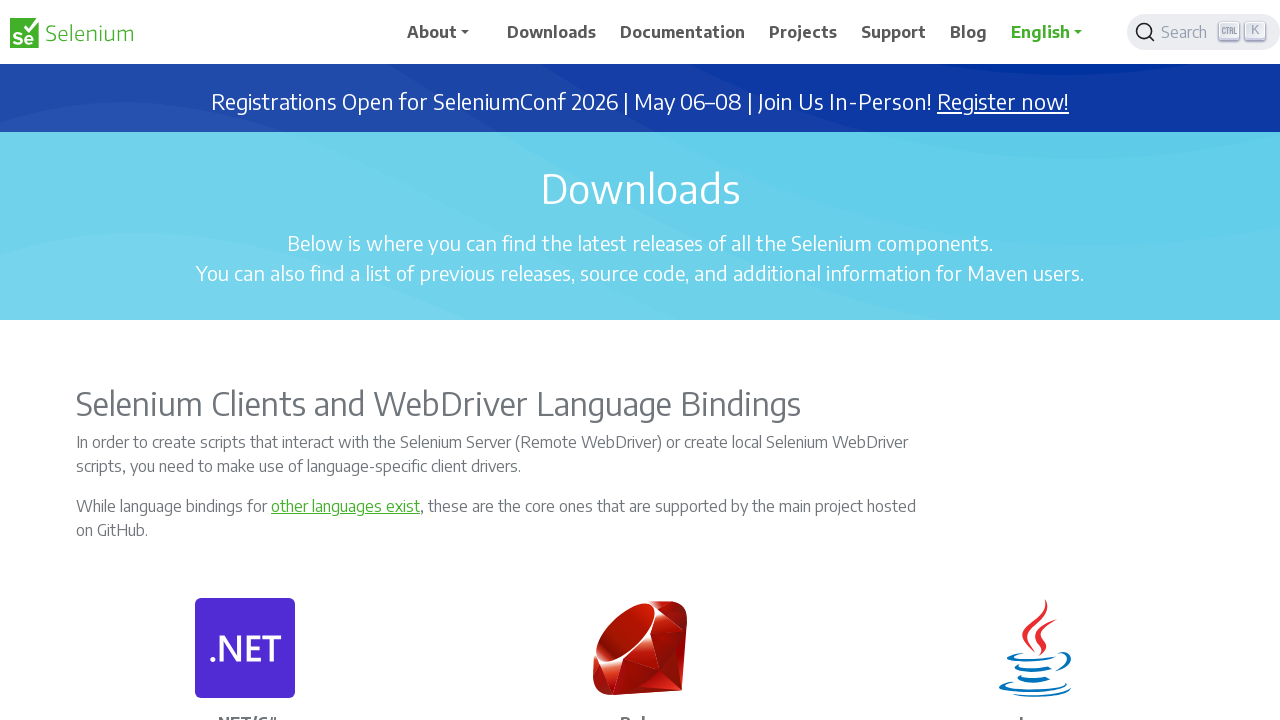